Navigates to JioSaavn website and maximizes the browser window

Starting URL: https://www.jiosaavn.com/

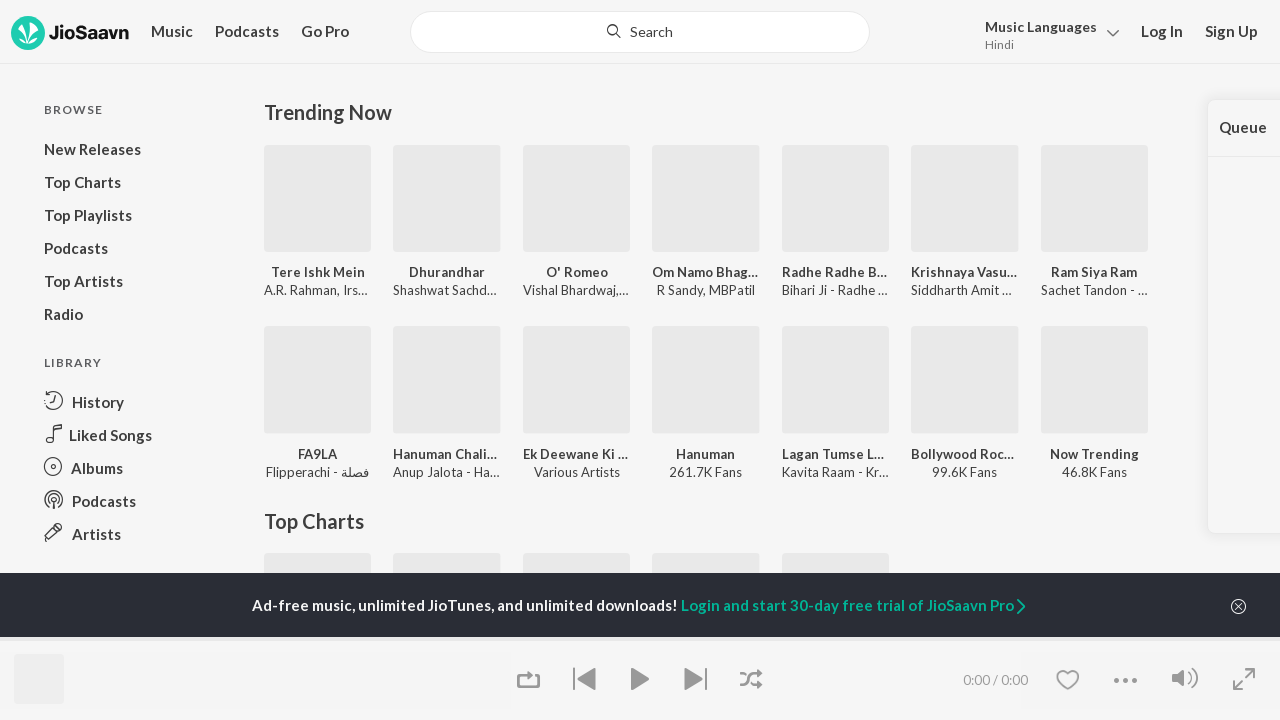

Navigated to JioSaavn website
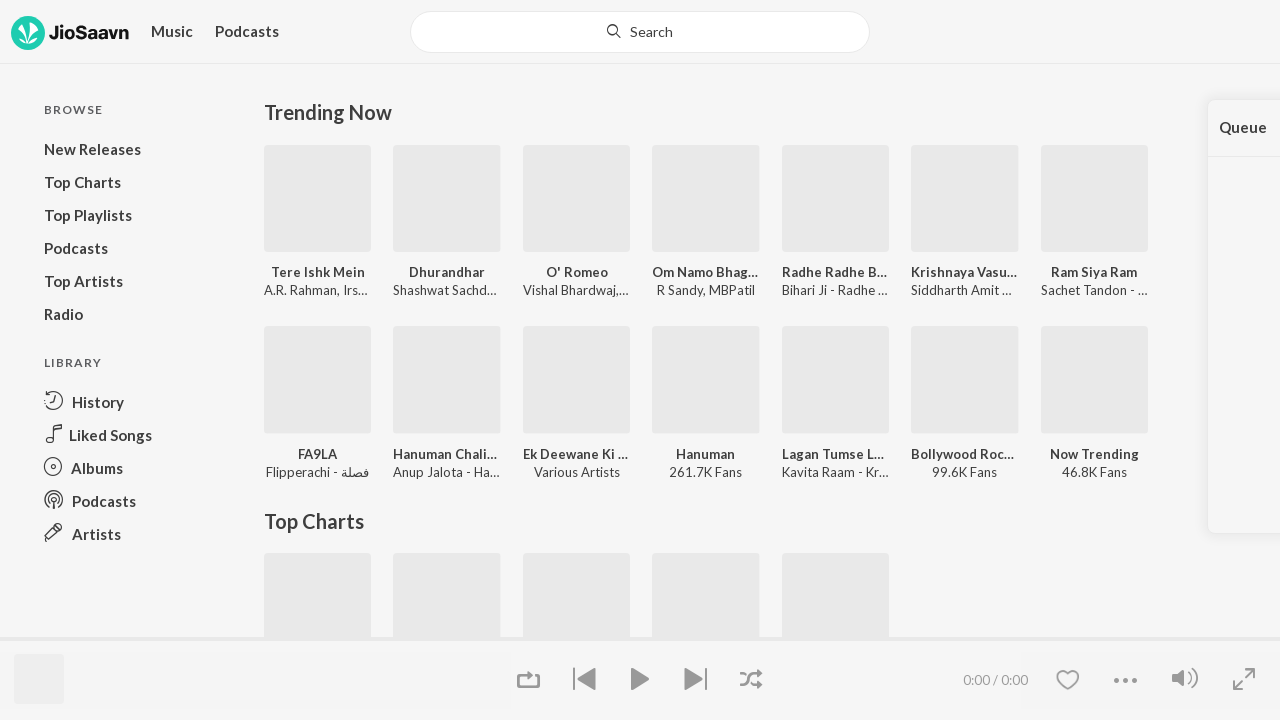

Waited for page to load with networkidle state
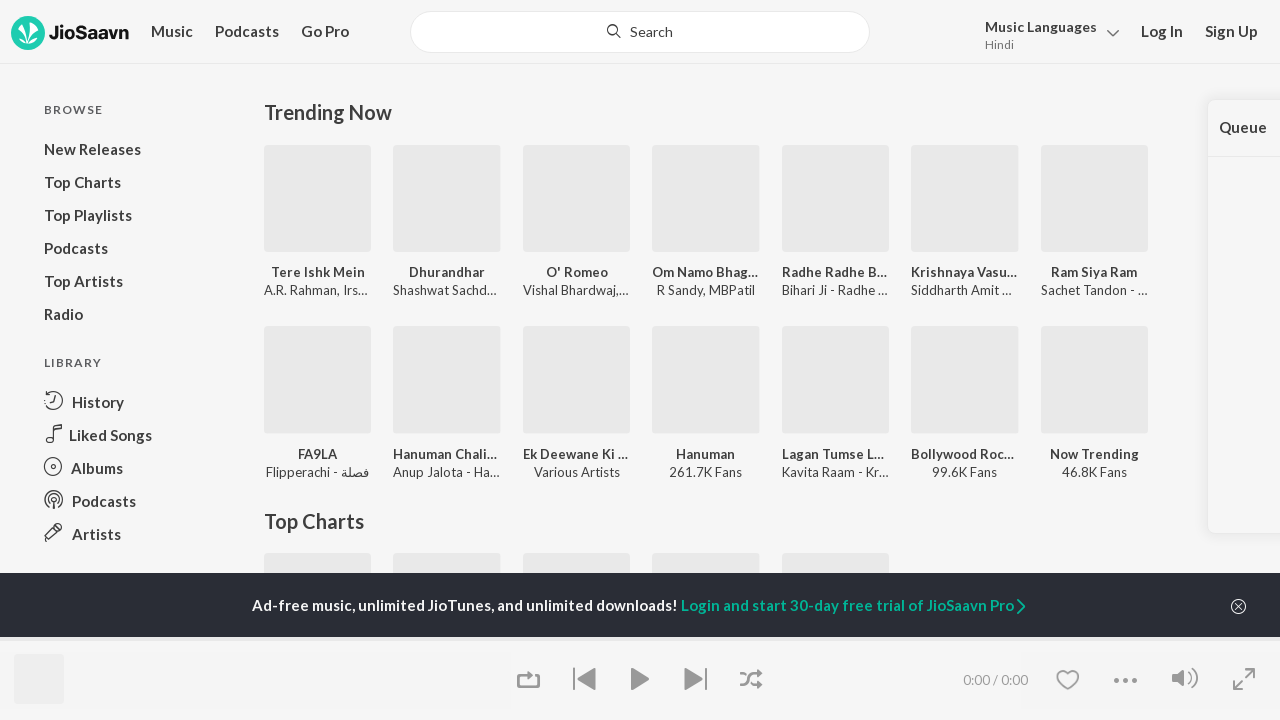

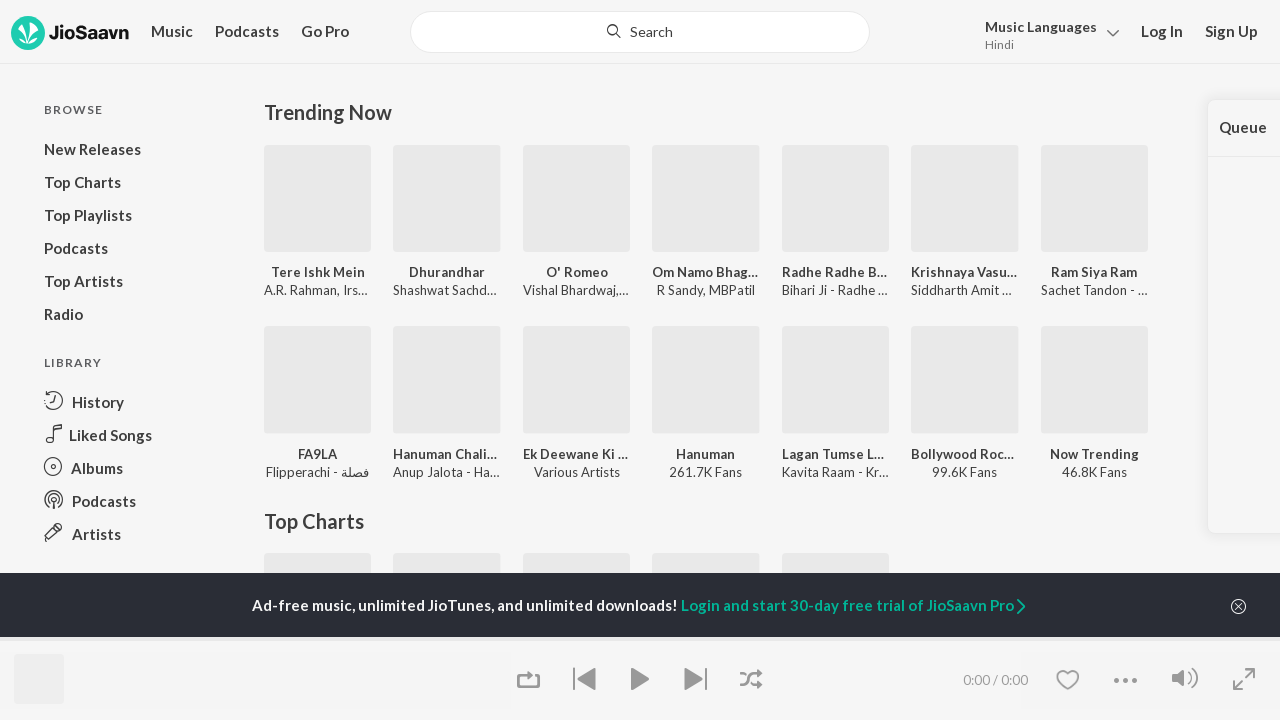